Tests right-click context menu functionality by performing a right-click action on a specific element

Starting URL: https://swisnl.github.io/jQuery-contextMenu/demo.html

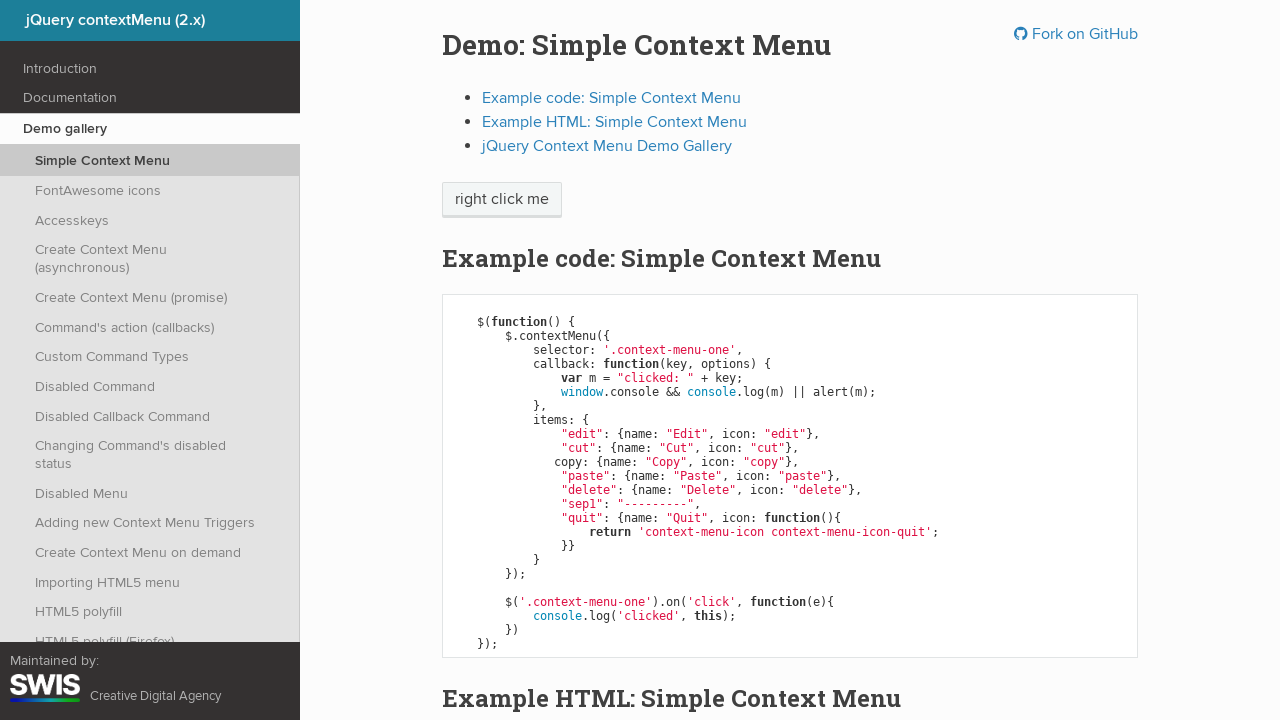

Located the 'right click me' element
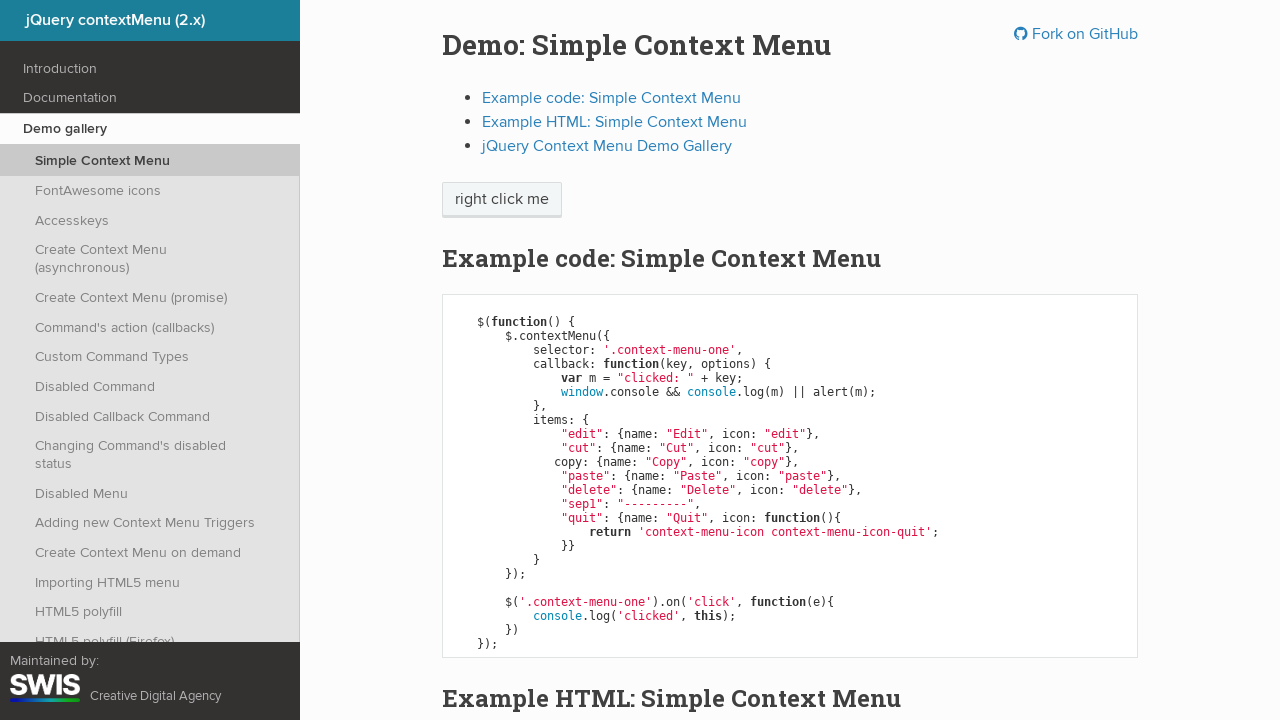

Performed right-click on the element to open context menu at (502, 200) on xpath=//span[text()='right click me']
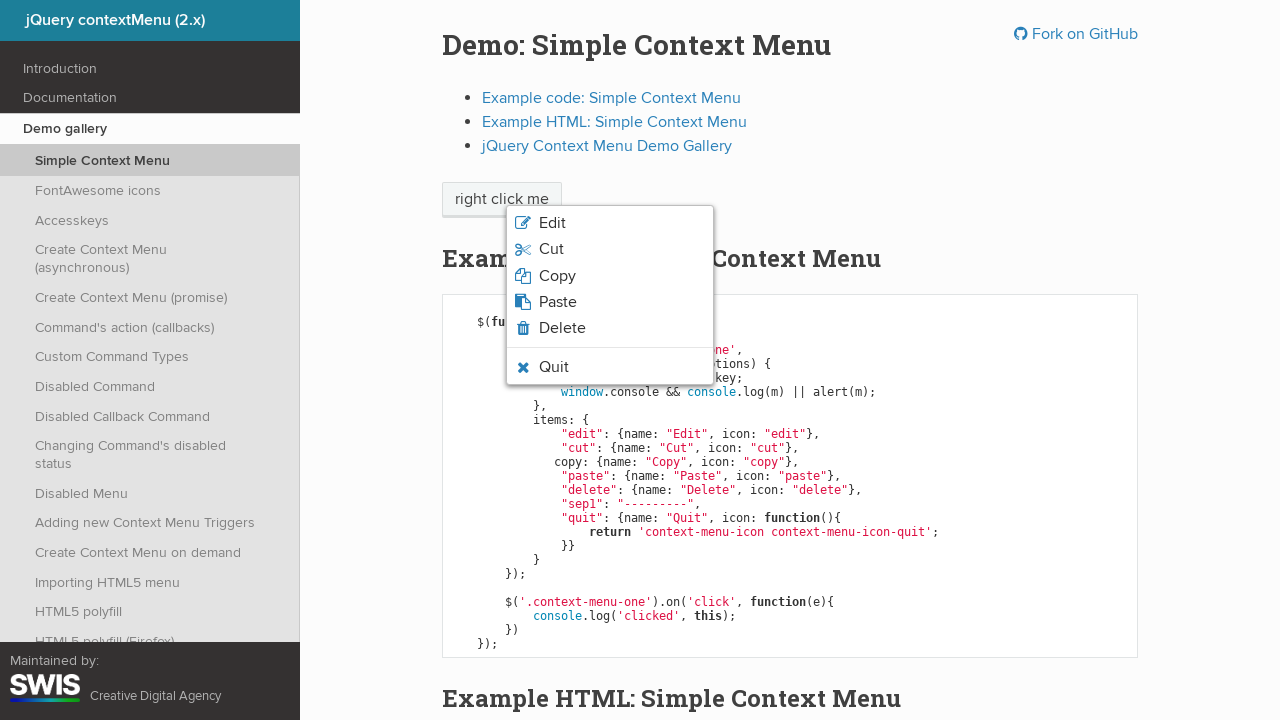

Waited for context menu to appear
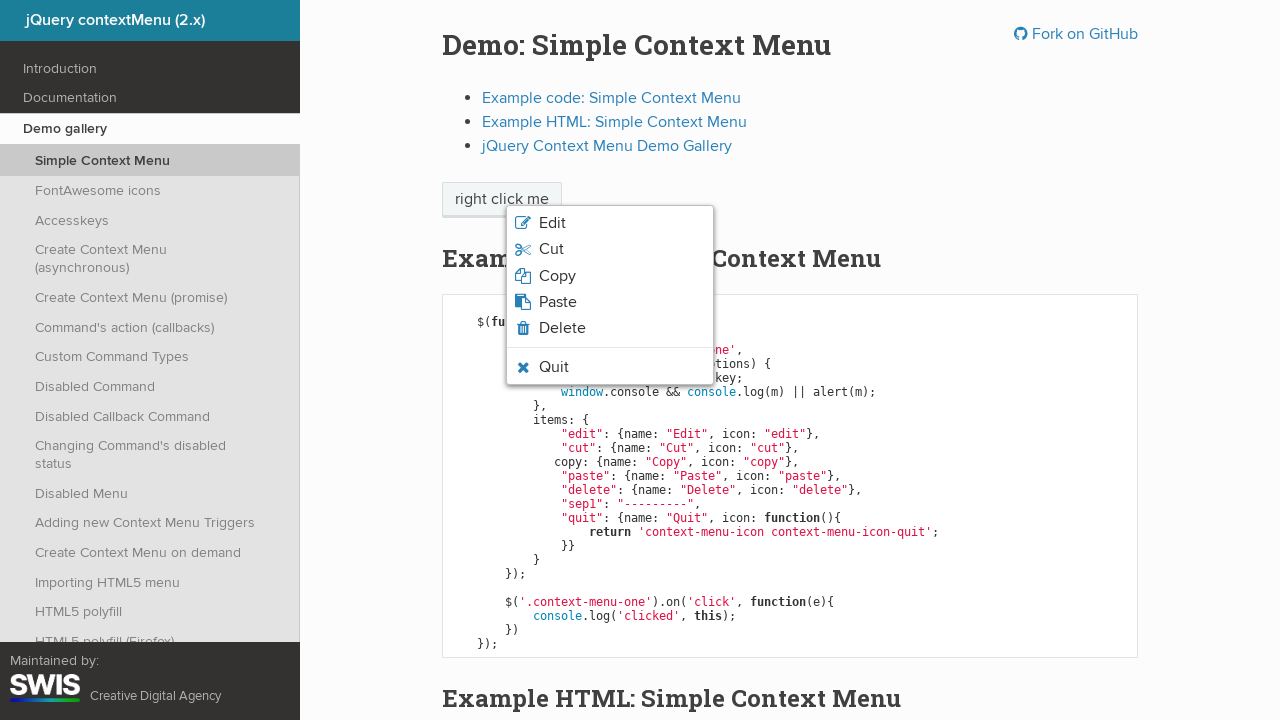

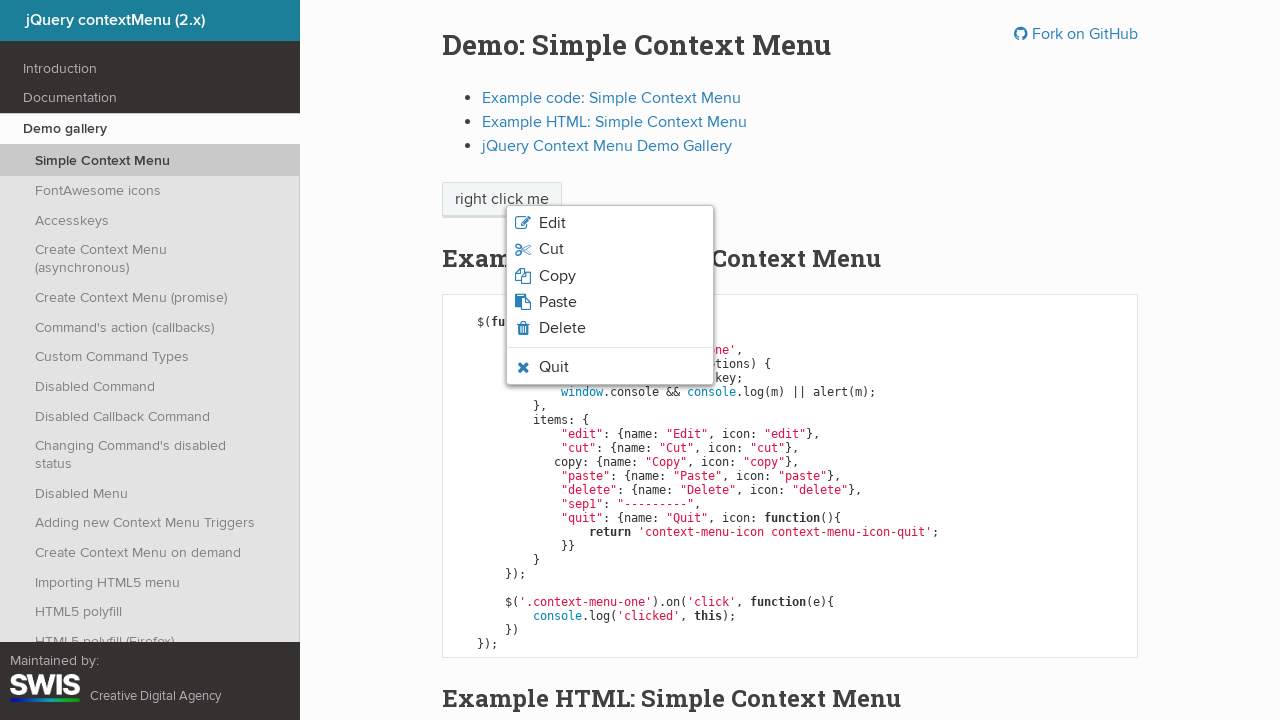